Tests window handling by clicking a link that opens a new window, switching to it, verifying its title, and switching back to the main window

Starting URL: https://practice.cydeo.com/windows

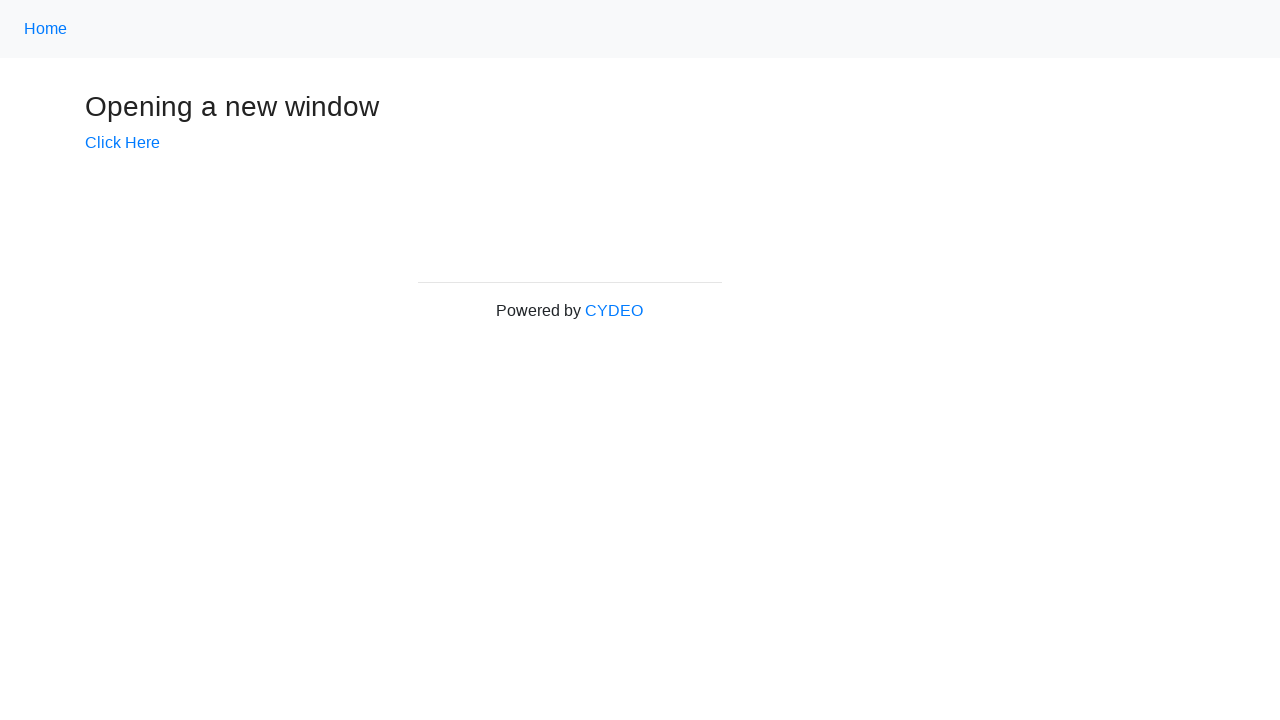

Verified initial page title is 'Windows'
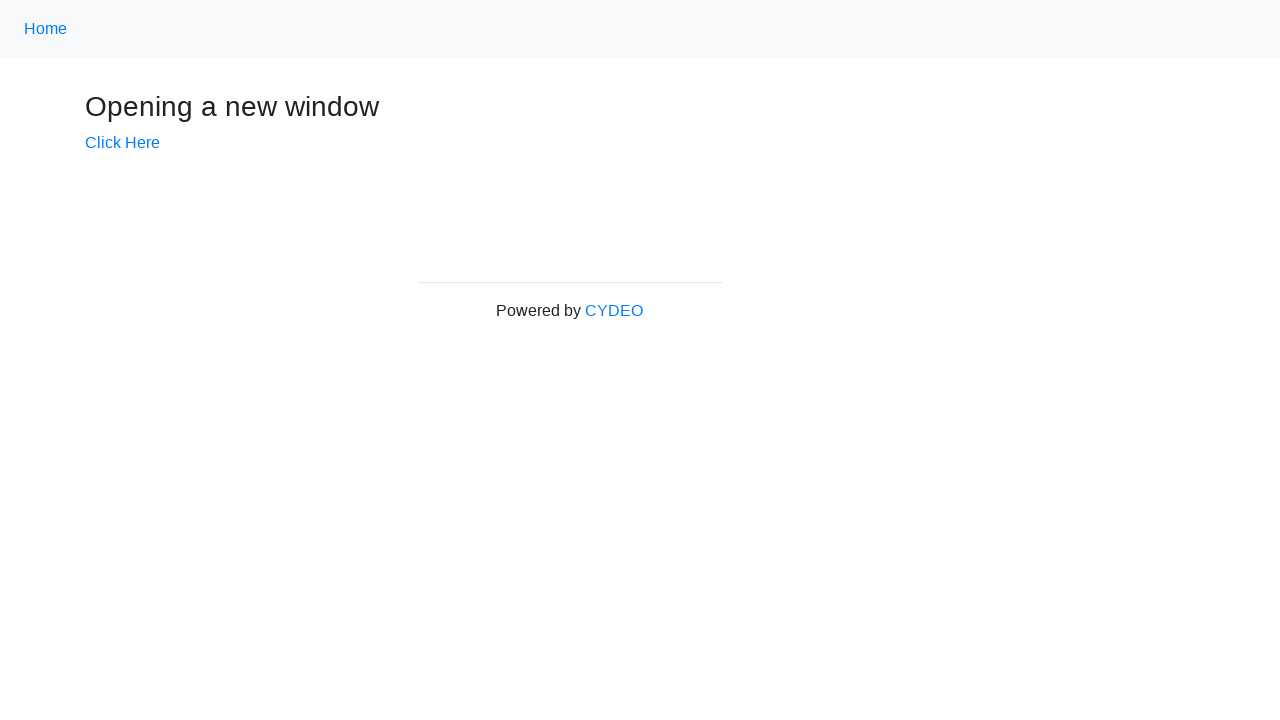

Clicked 'Click Here' link to open new window at (122, 143) on text=Click Here
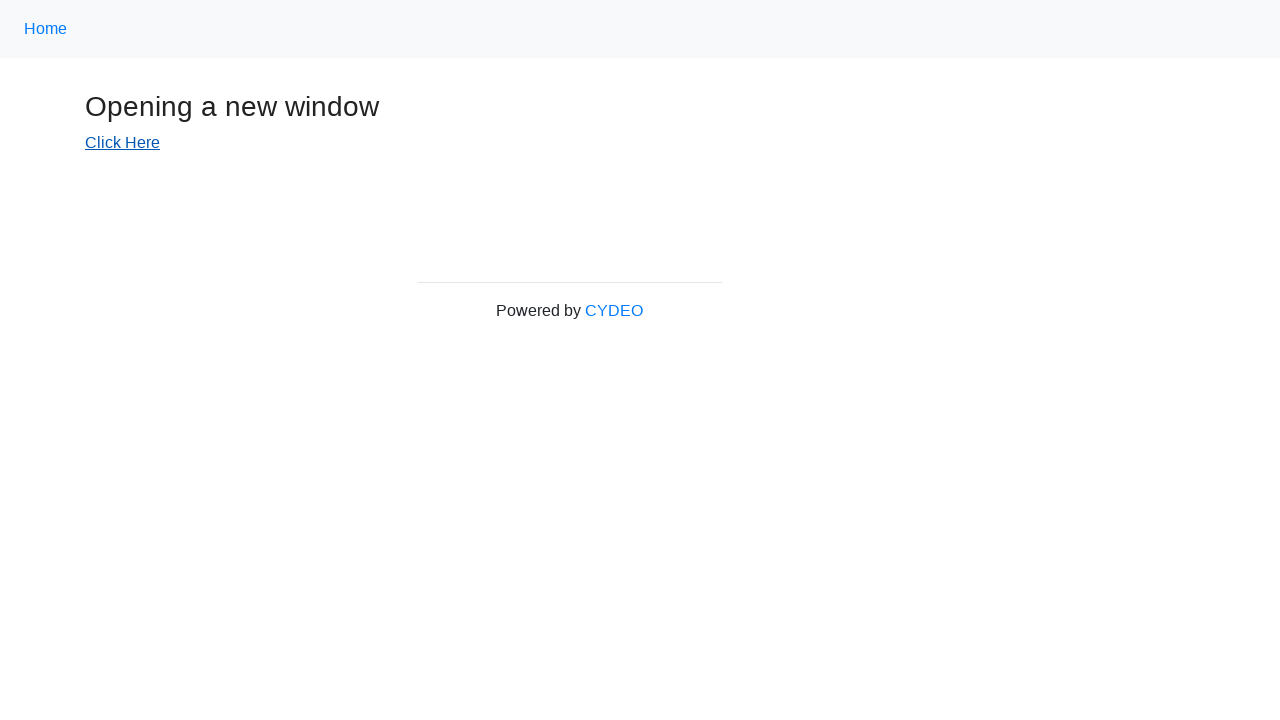

New window loaded completely
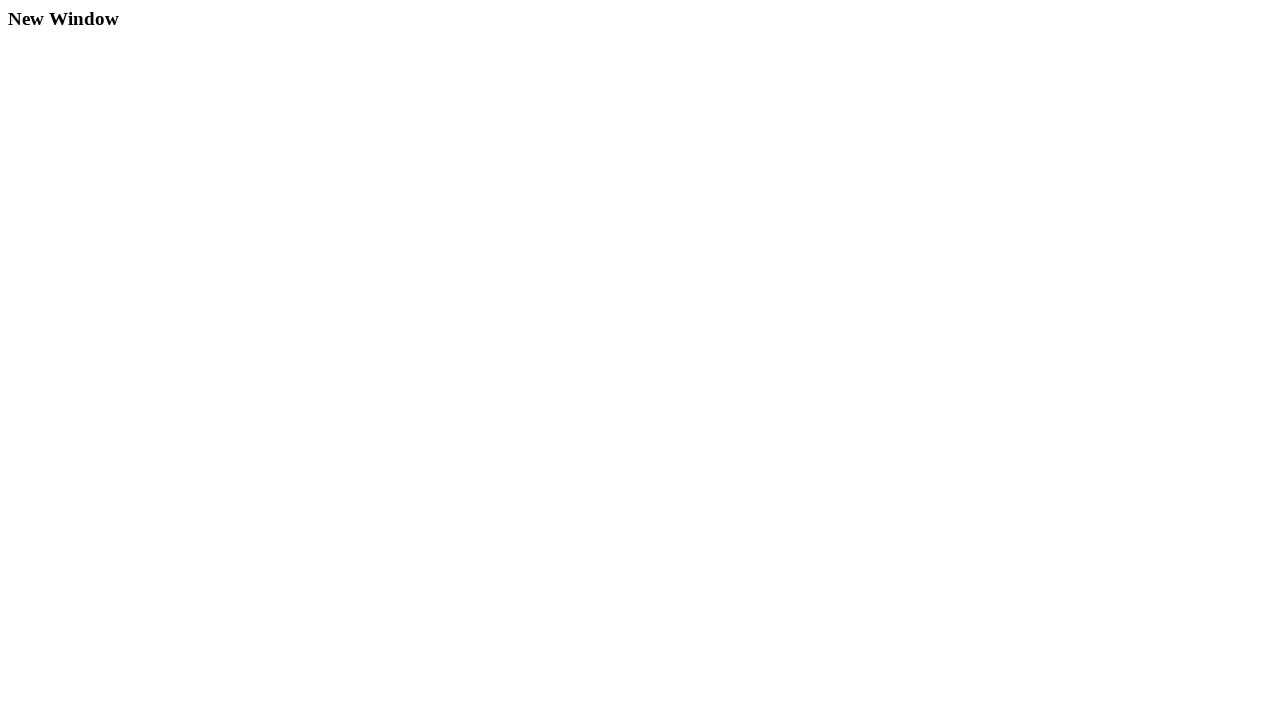

Verified new window title is 'New Window'
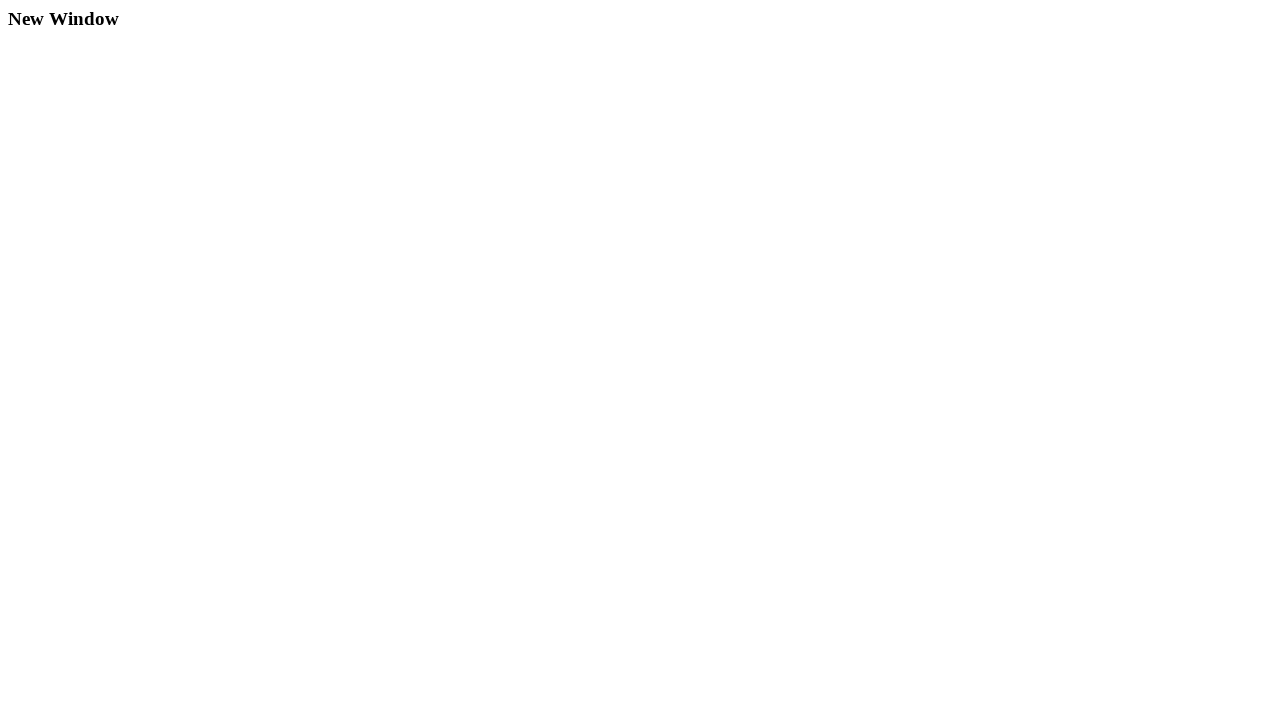

Switched back to main window
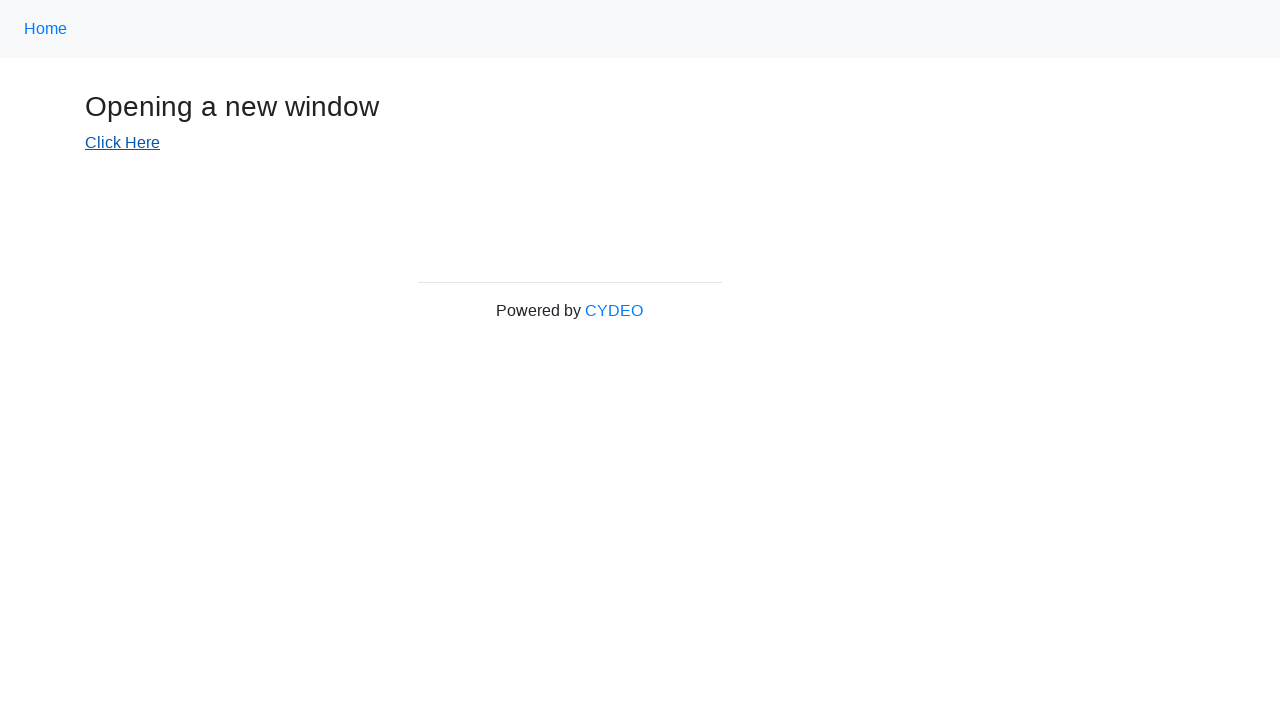

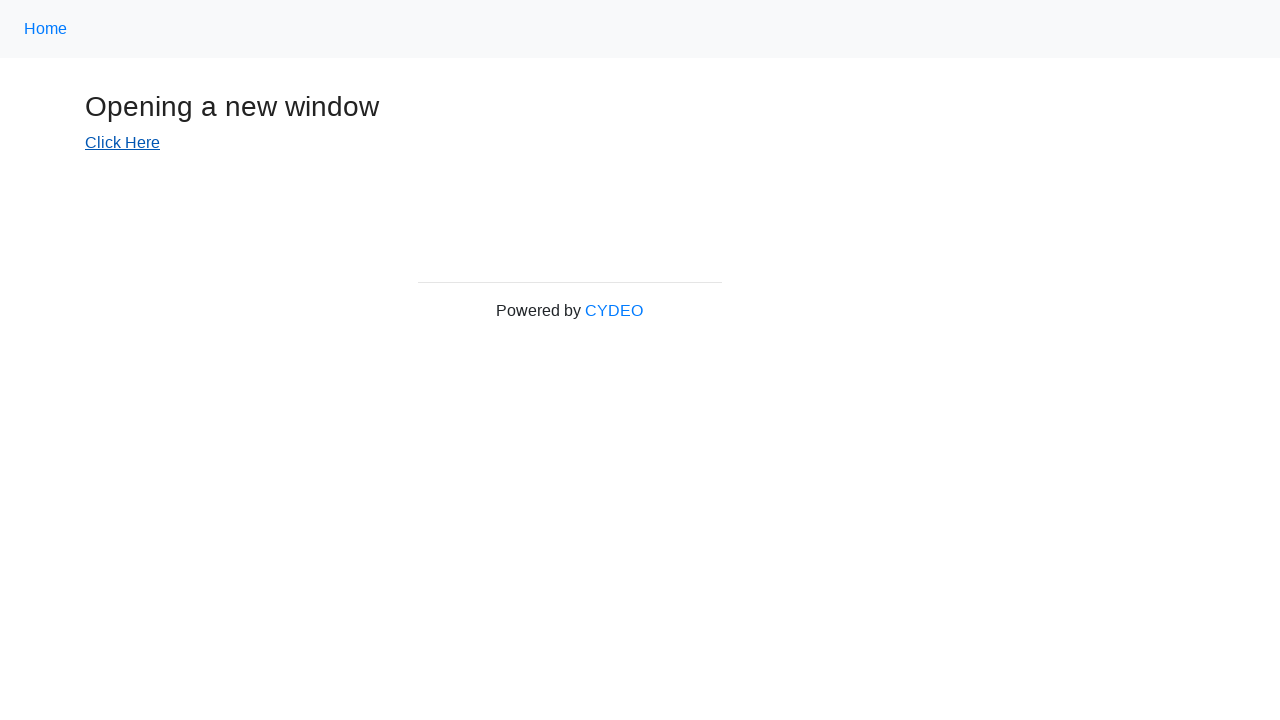